Tests dynamic content loading by clicking a start button and waiting for the "Hello World!" text to appear on the page.

Starting URL: https://the-internet.herokuapp.com/dynamic_loading/1

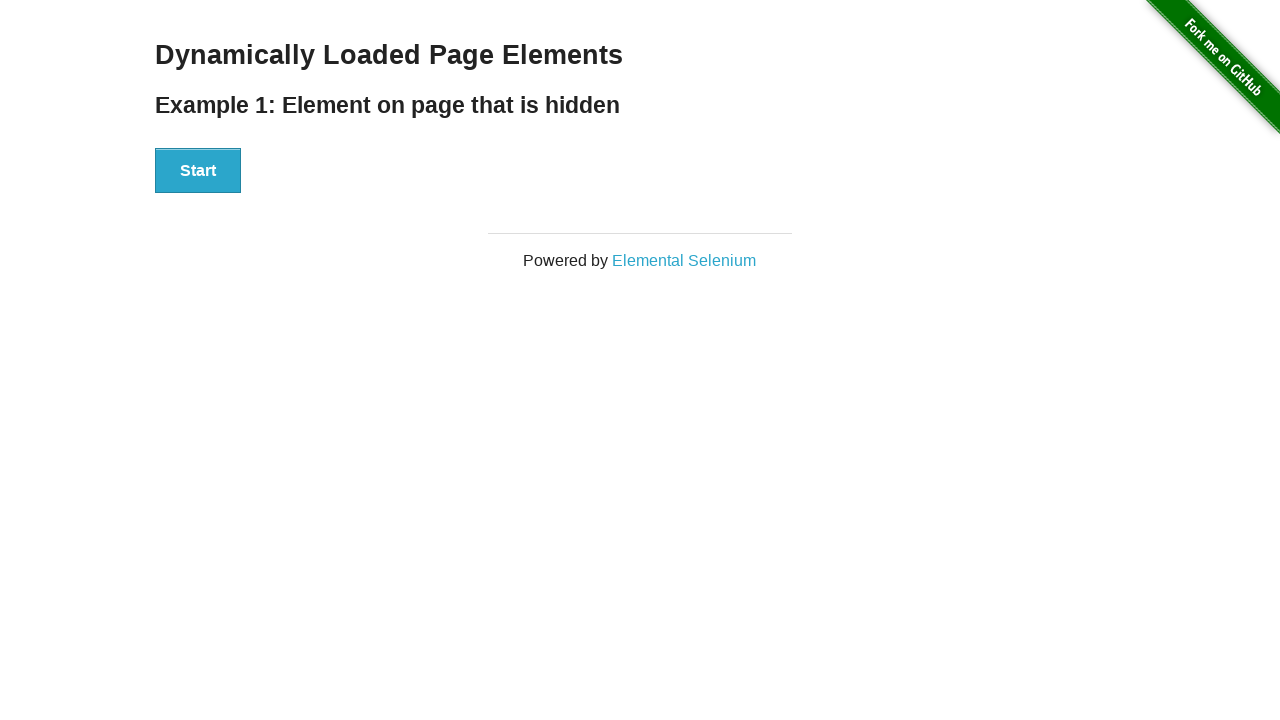

Clicked start button to trigger dynamic content loading at (198, 171) on xpath=//button
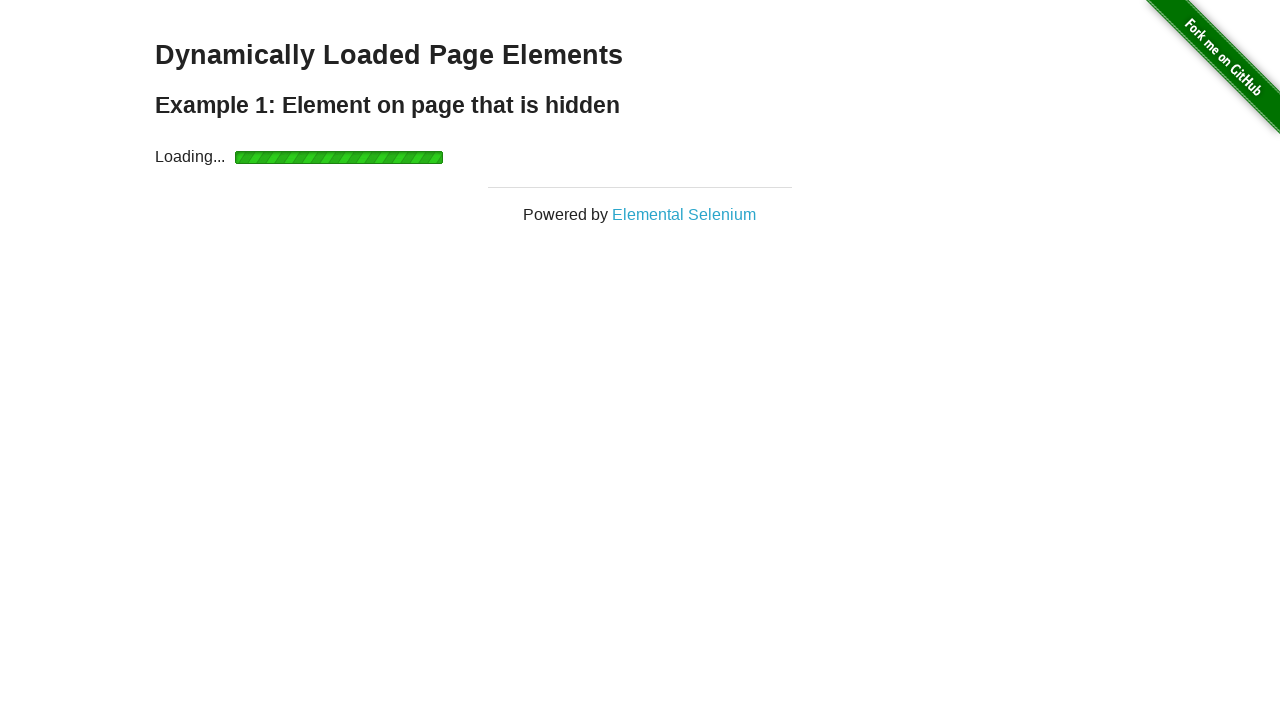

Waited for 'Hello World!' text to appear on the page
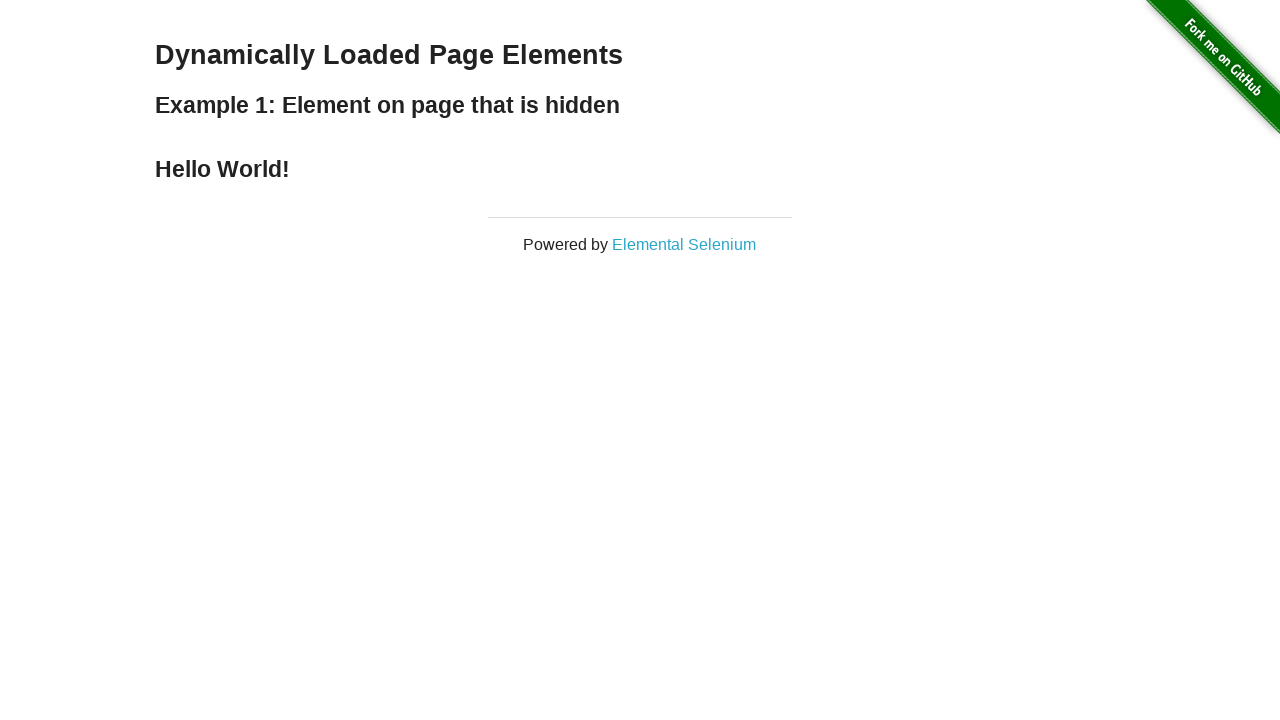

Located the 'Hello World!' element
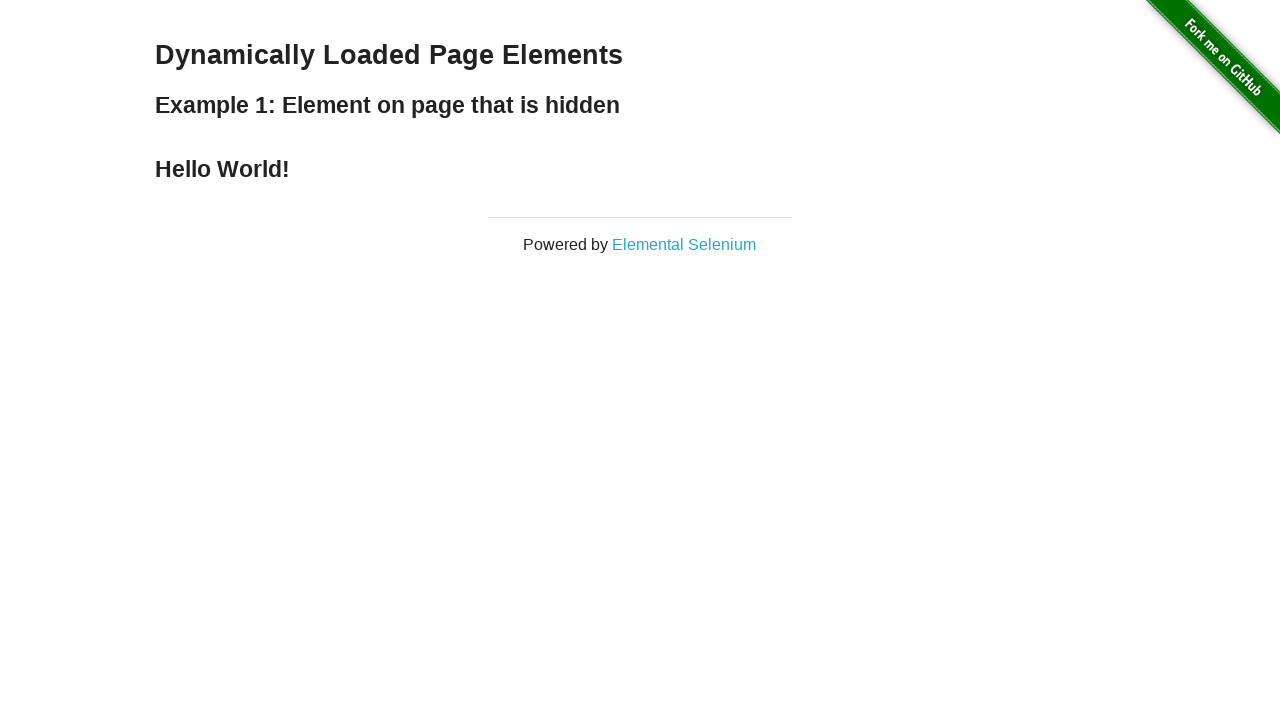

Retrieved and printed the text content of 'Hello World!' element
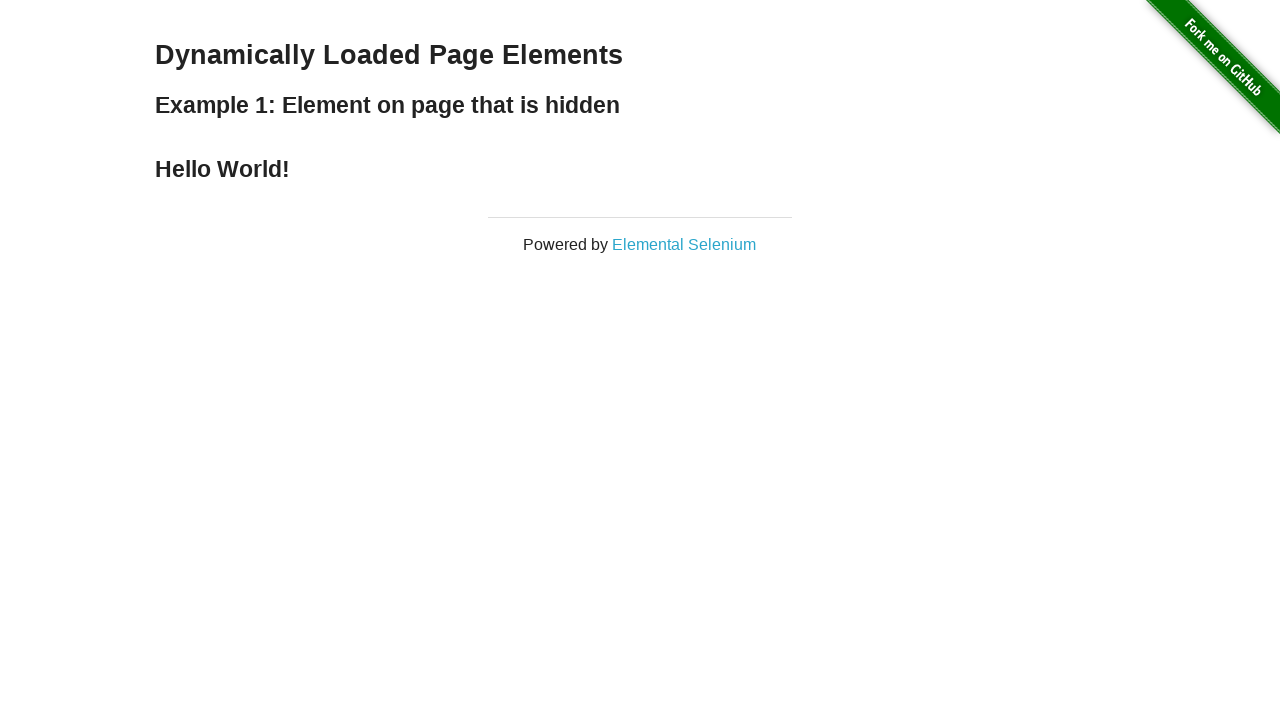

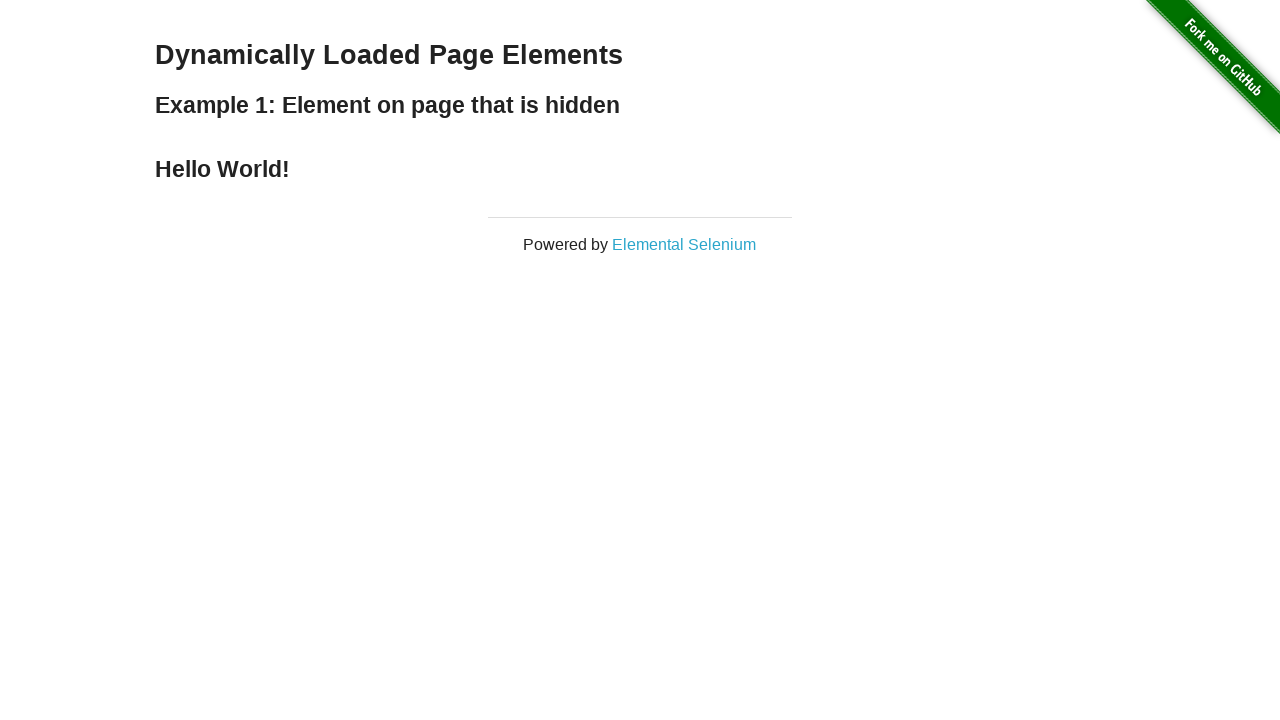